Navigates to the npm package page for selenium-webdriver and retrieves the page title

Starting URL: https://www.npmjs.com/package/selenium-webdriver

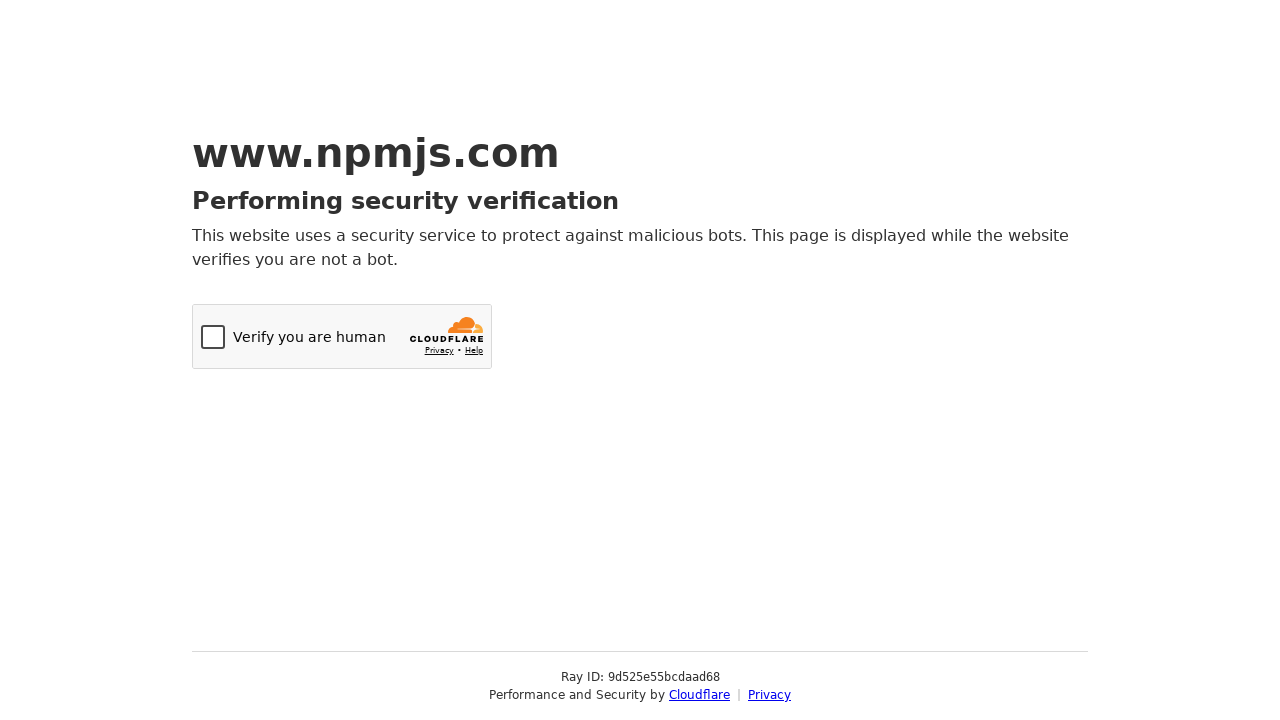

Navigated to npm selenium-webdriver package page
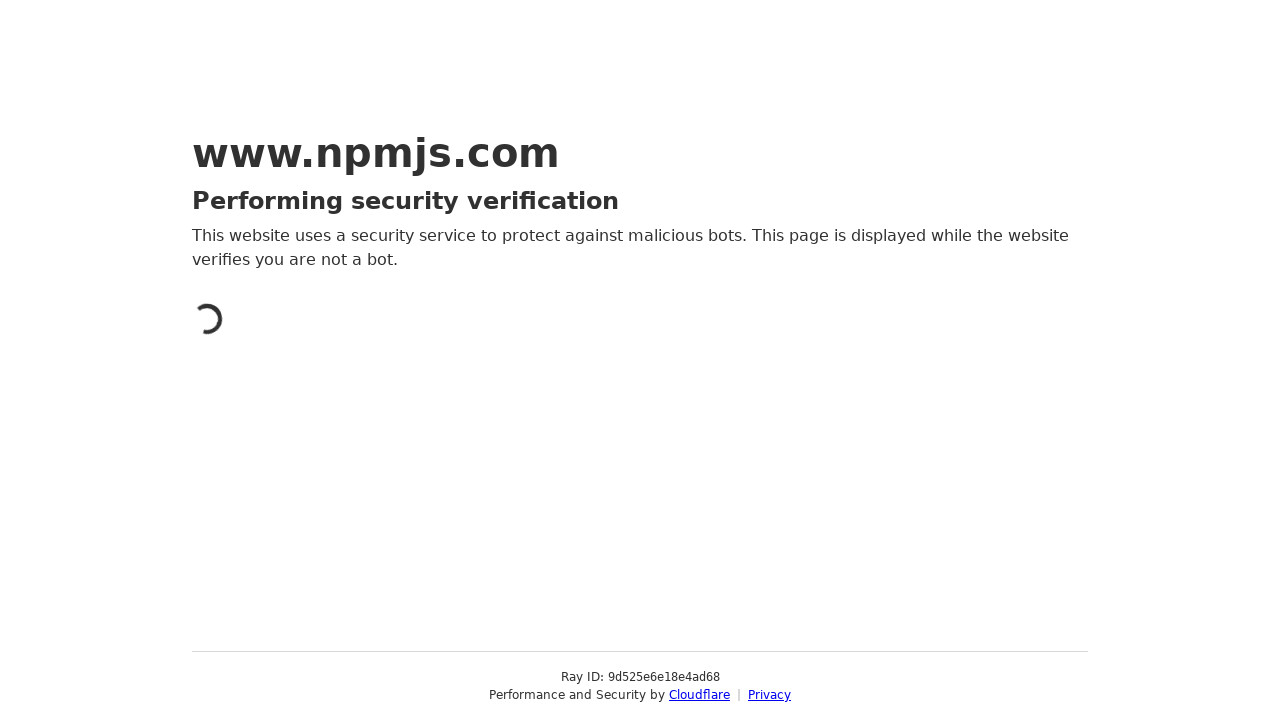

Page DOM content fully loaded
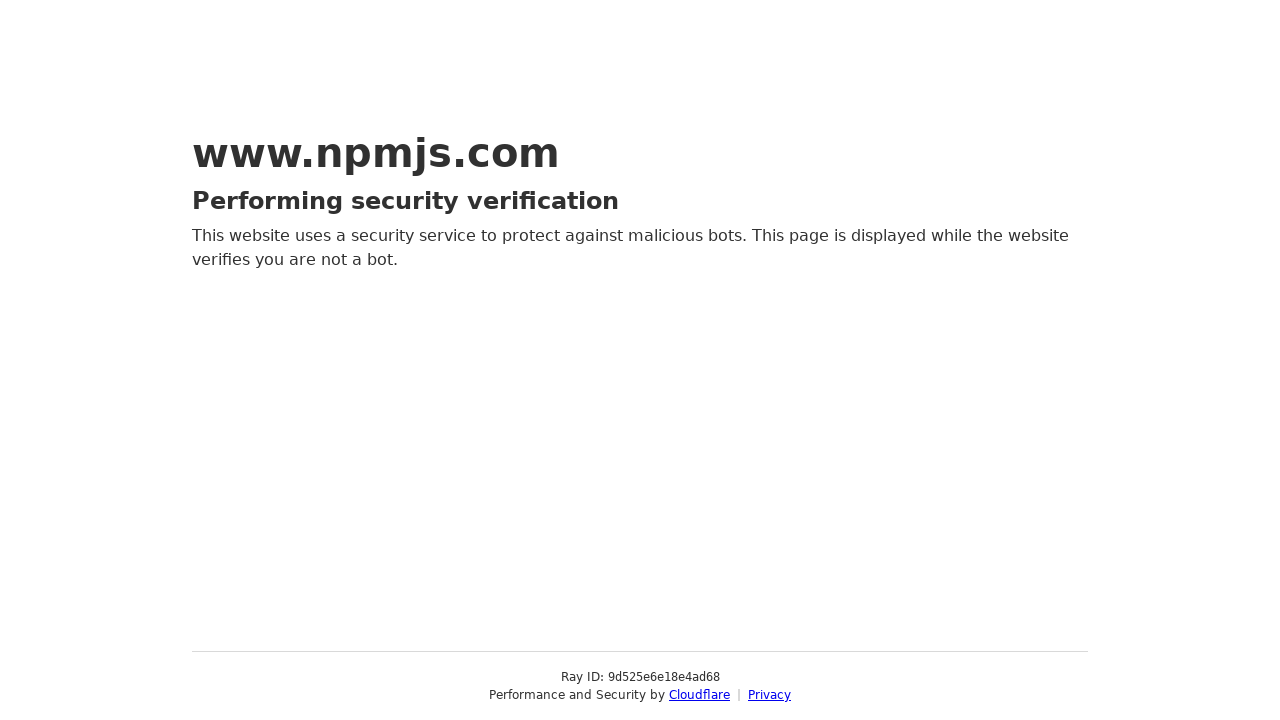

Retrieved page title: Just a moment...
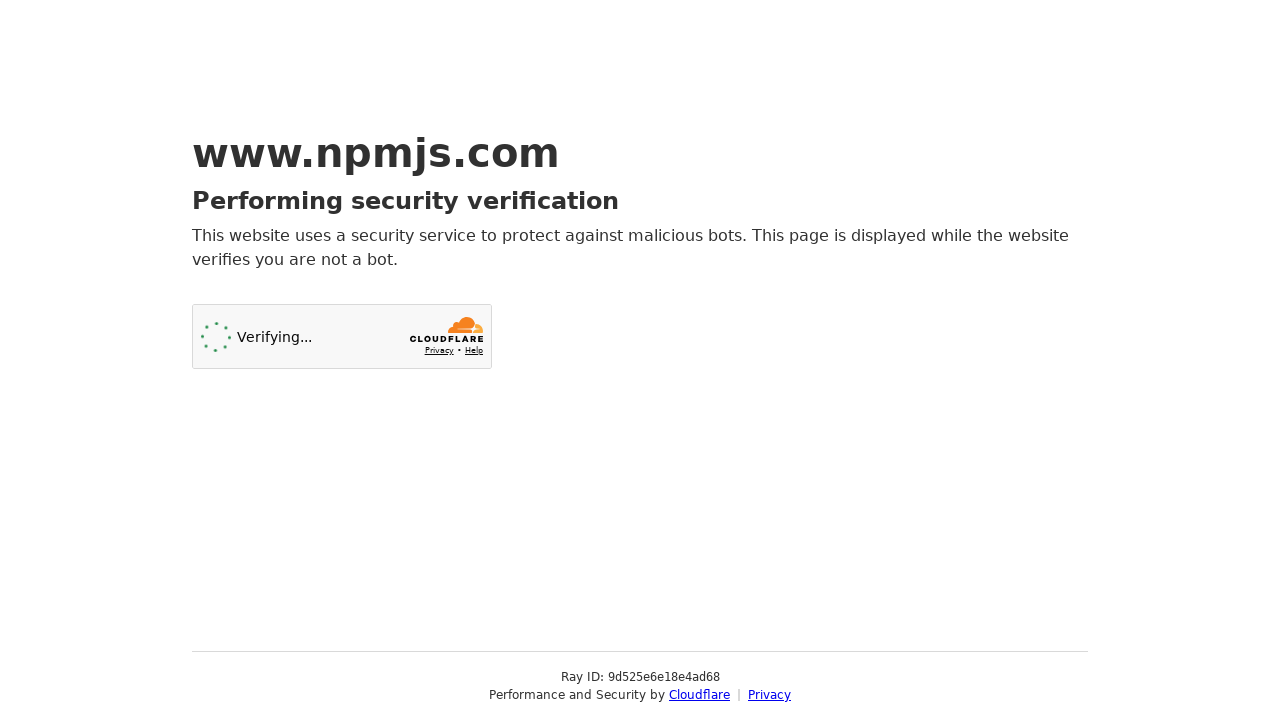

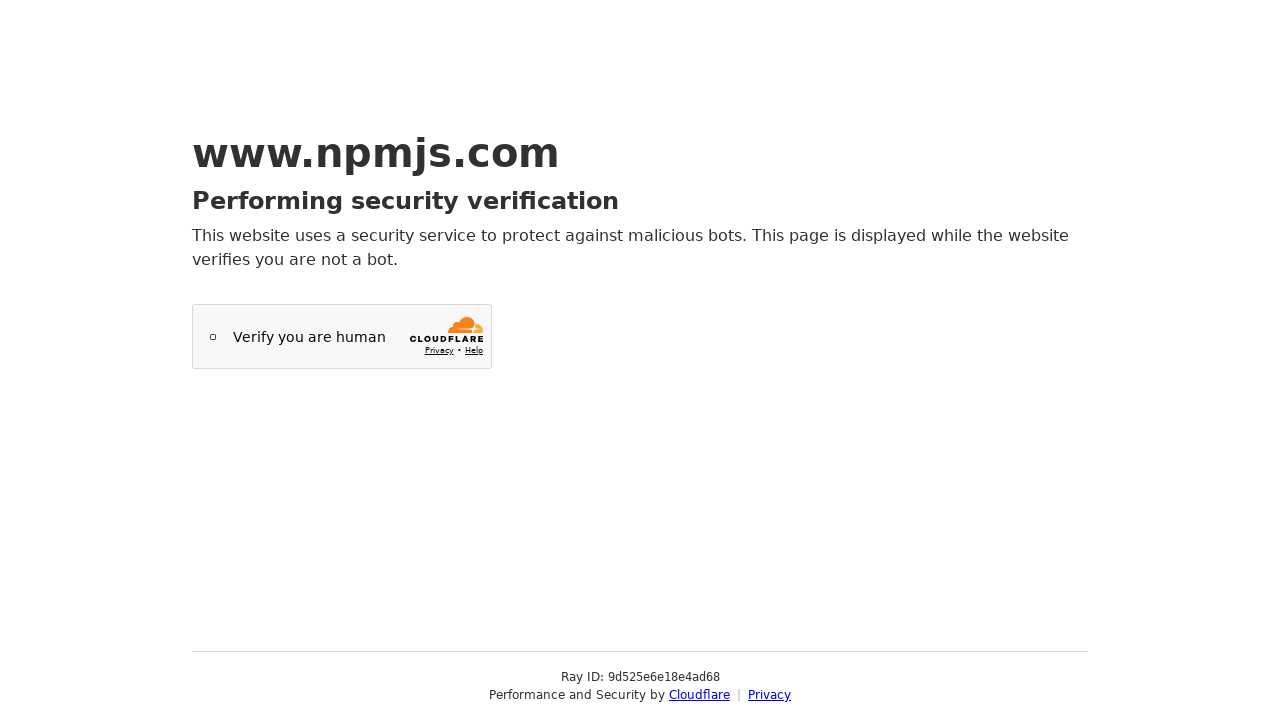